Tests the language level system by checking for CEFR level indicators (A1, A2, B1, B2, C1, C2) on the homepage.

Starting URL: https://www.stellarspeak.online

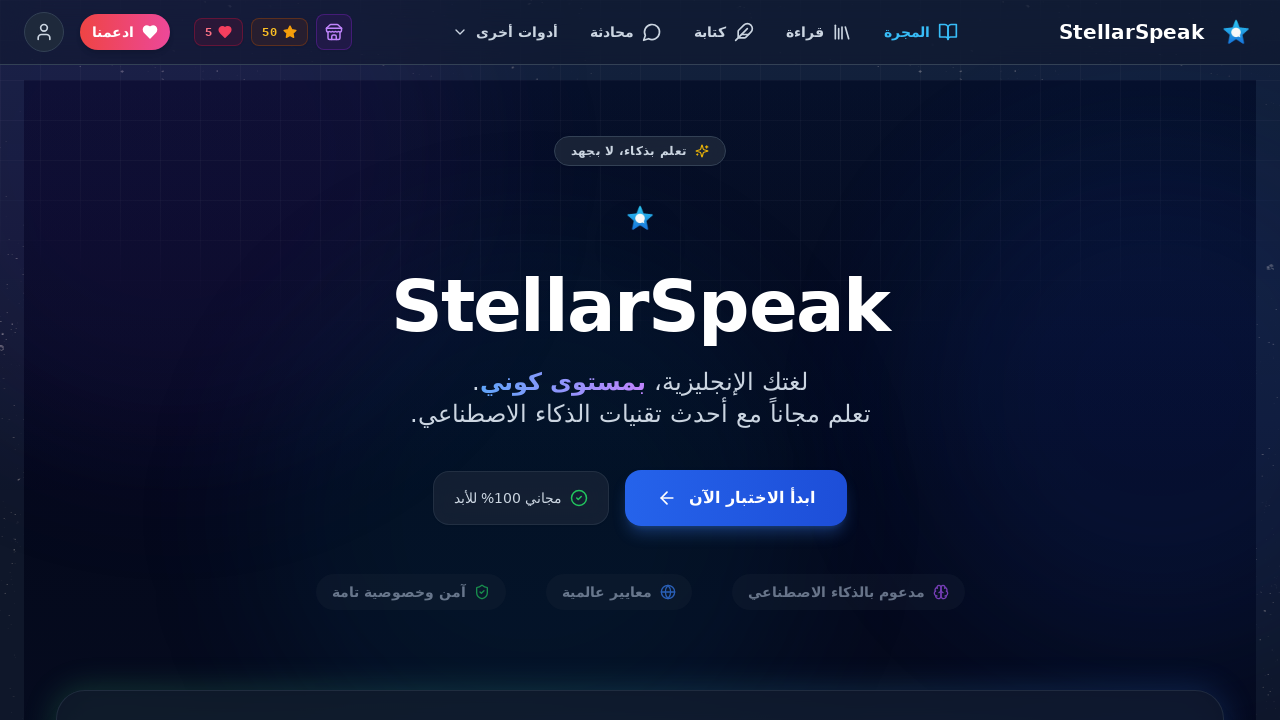

Navigated to StellarSpeak homepage
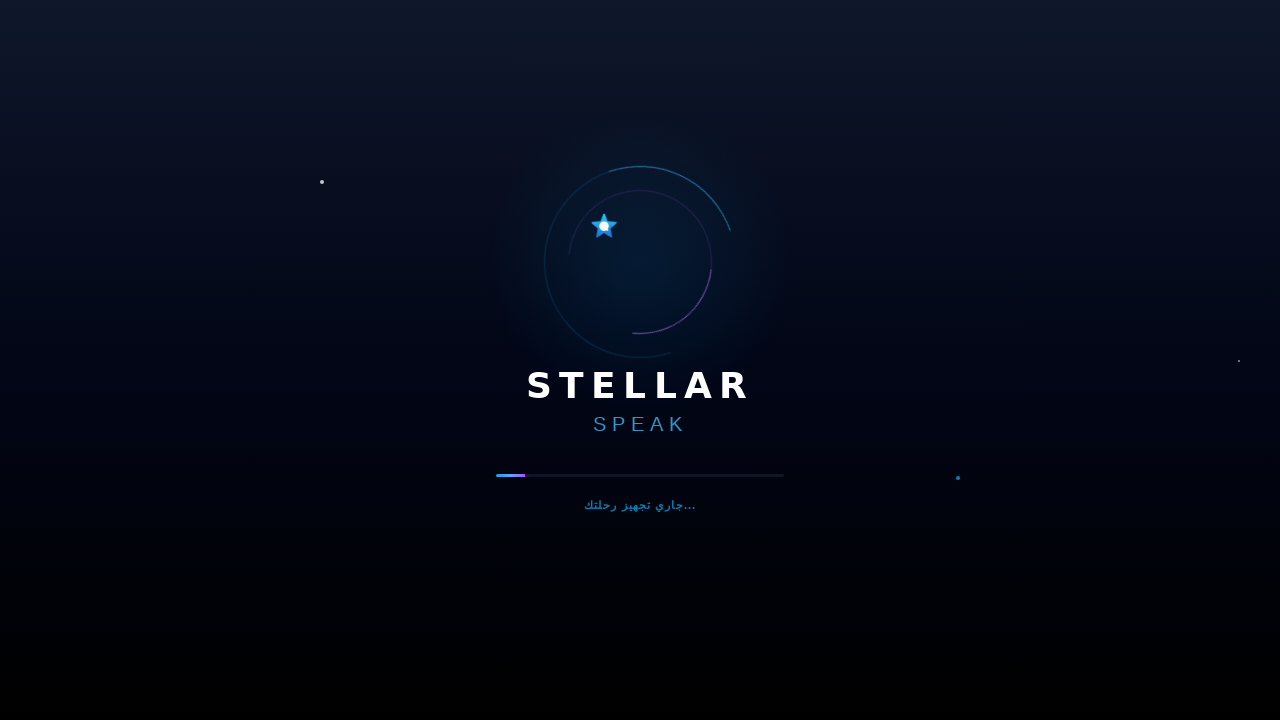

Waited 3 seconds for page to load
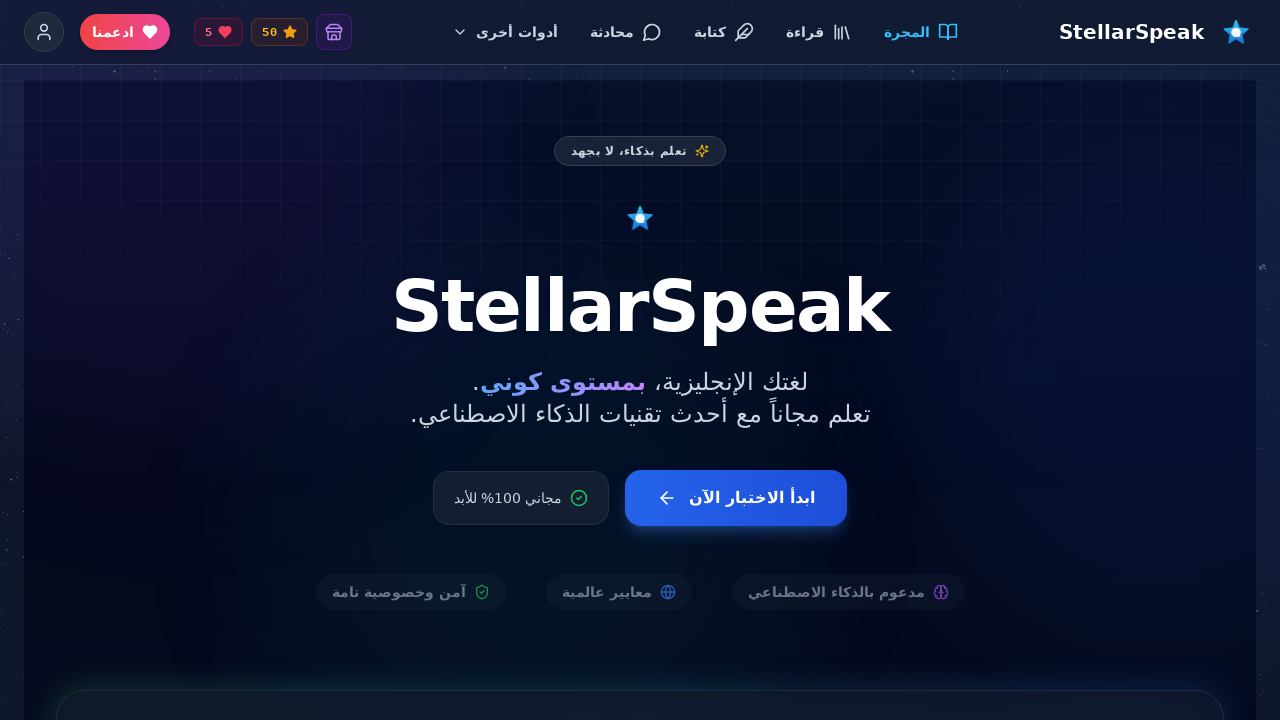

Found CEFR level indicator 'A1' on page
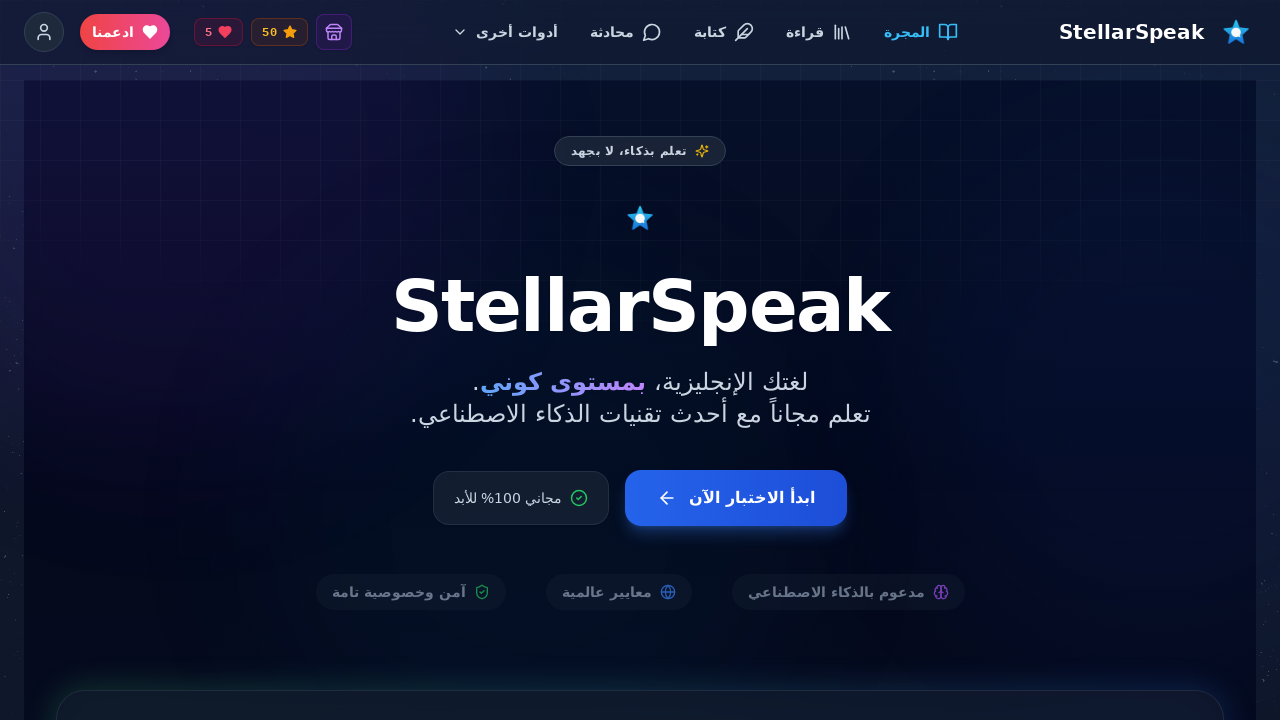

Found CEFR level indicator 'A2' on page
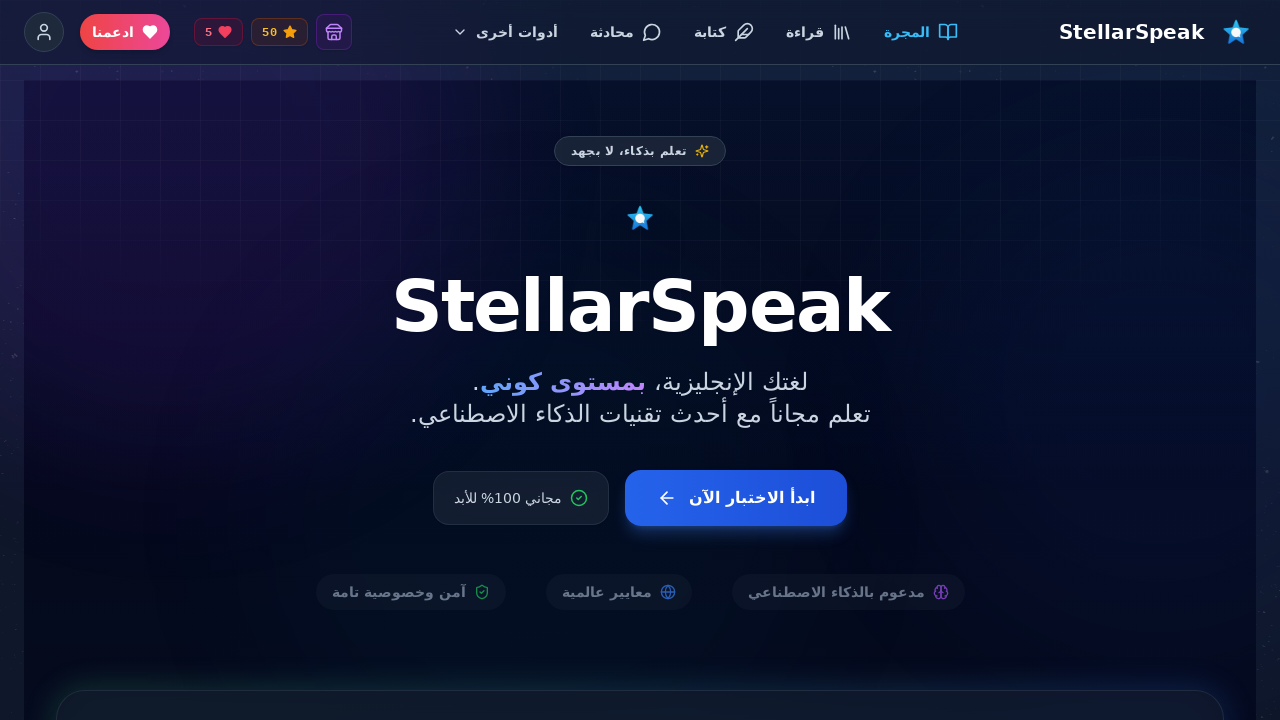

Found CEFR level indicator 'B1' on page
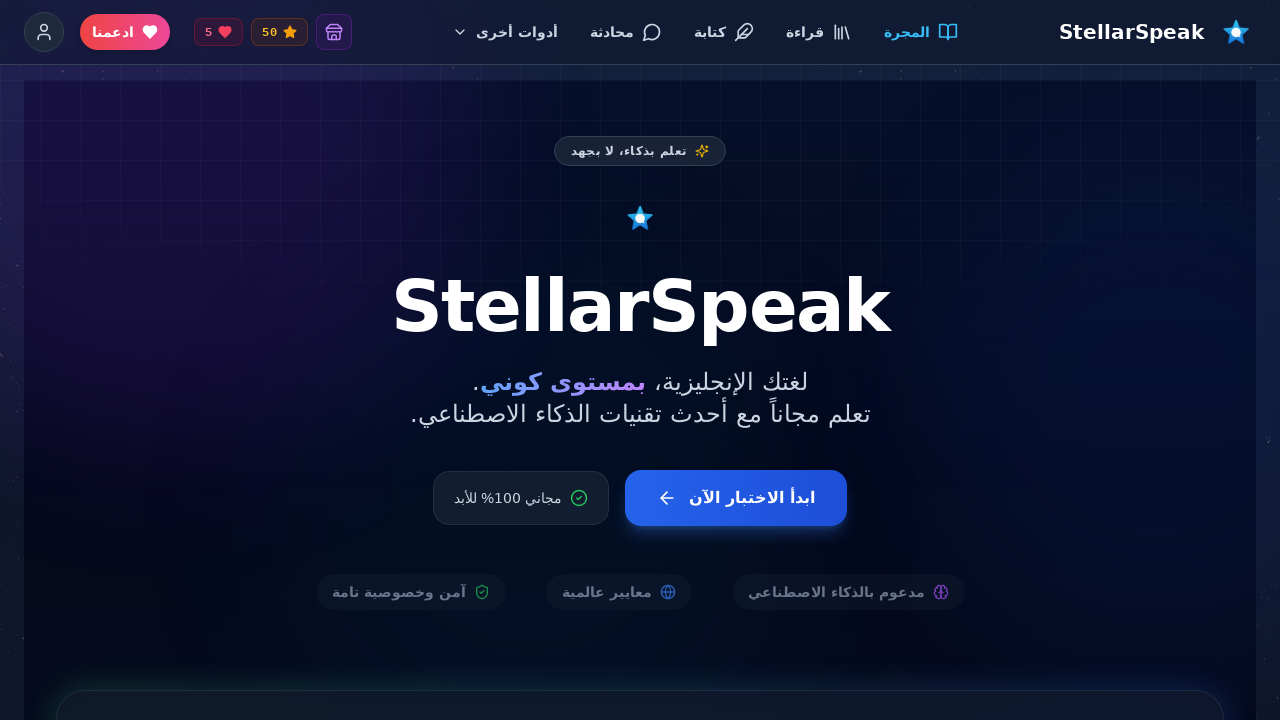

Found CEFR level indicator 'B2' on page
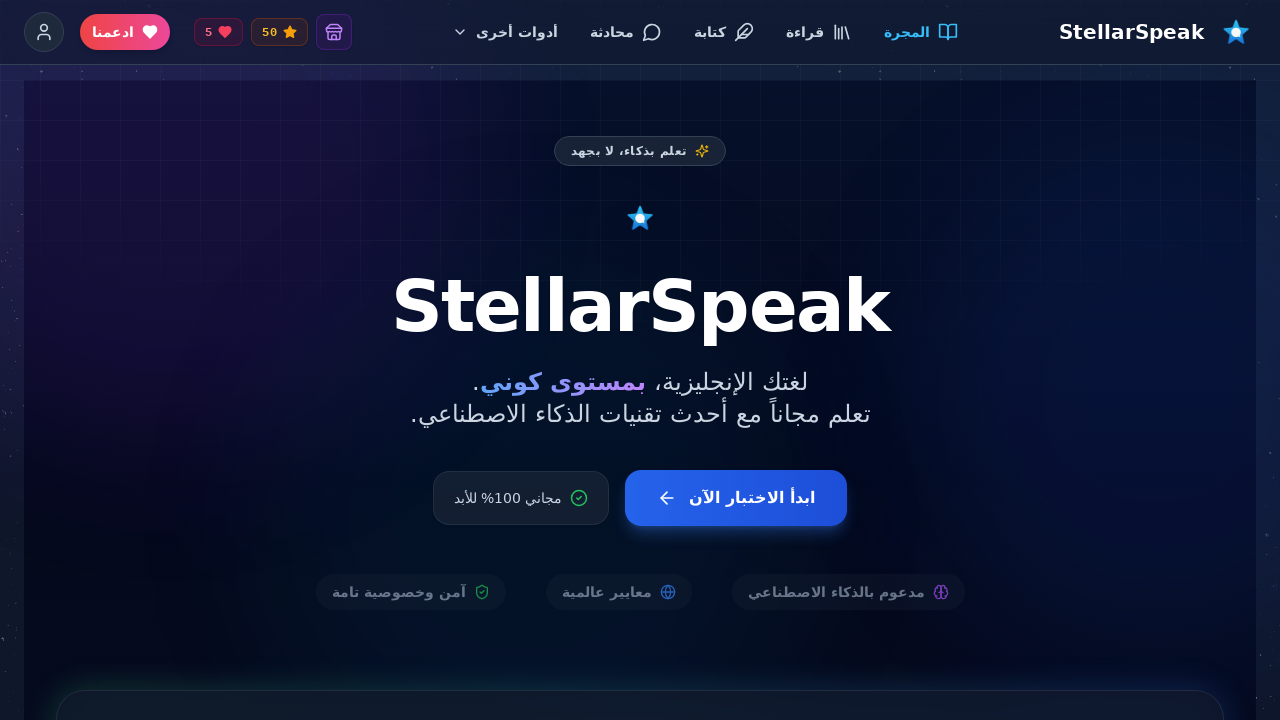

Found CEFR level indicator 'C1' on page
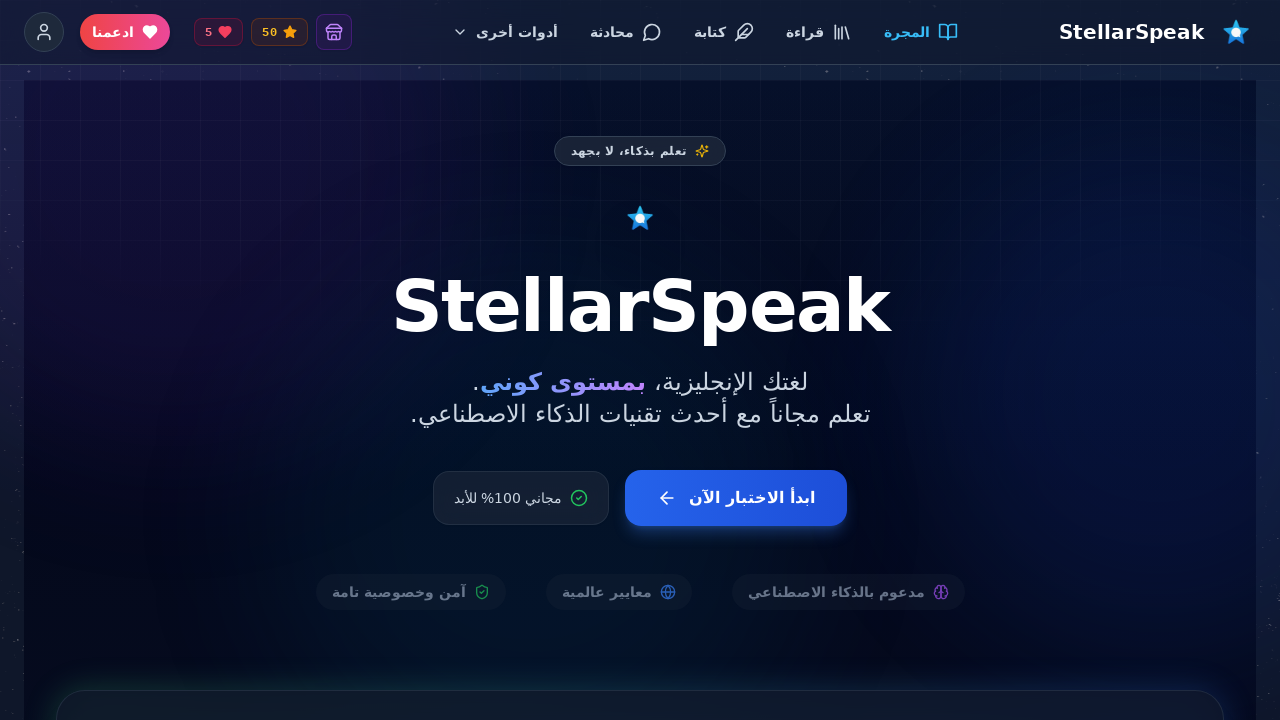

Assertion passed: Found 5 language level indicators
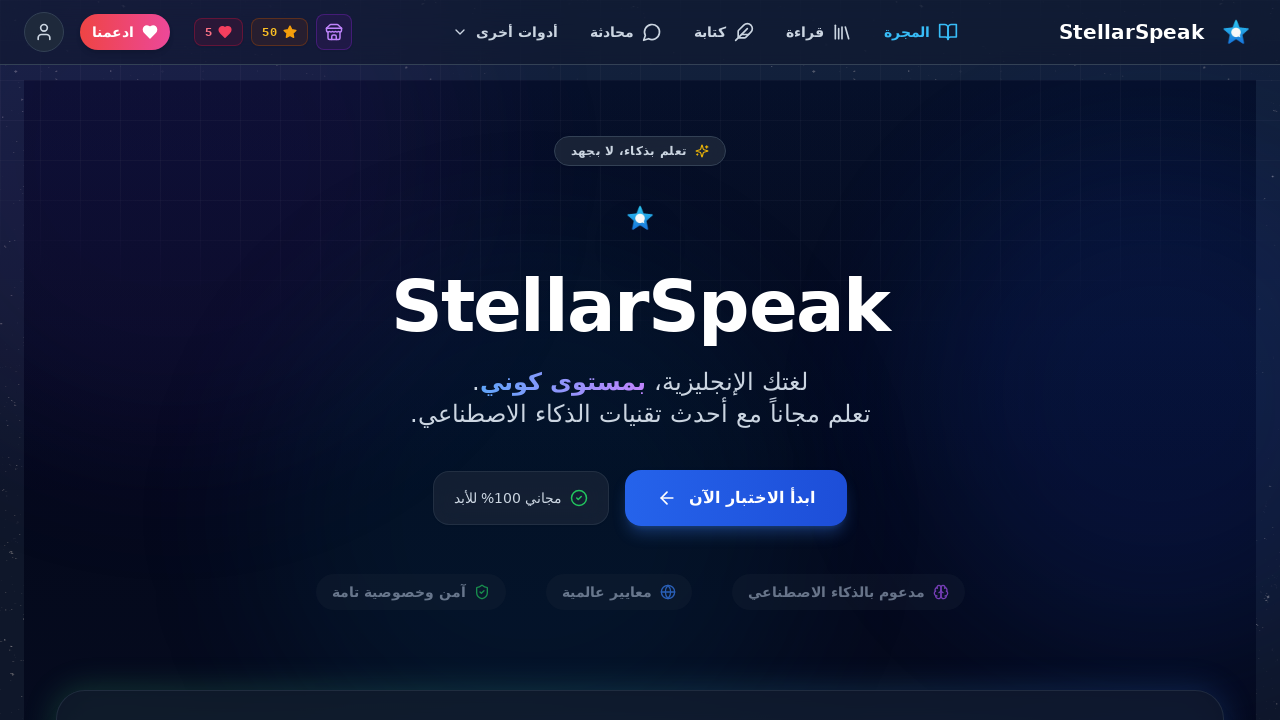

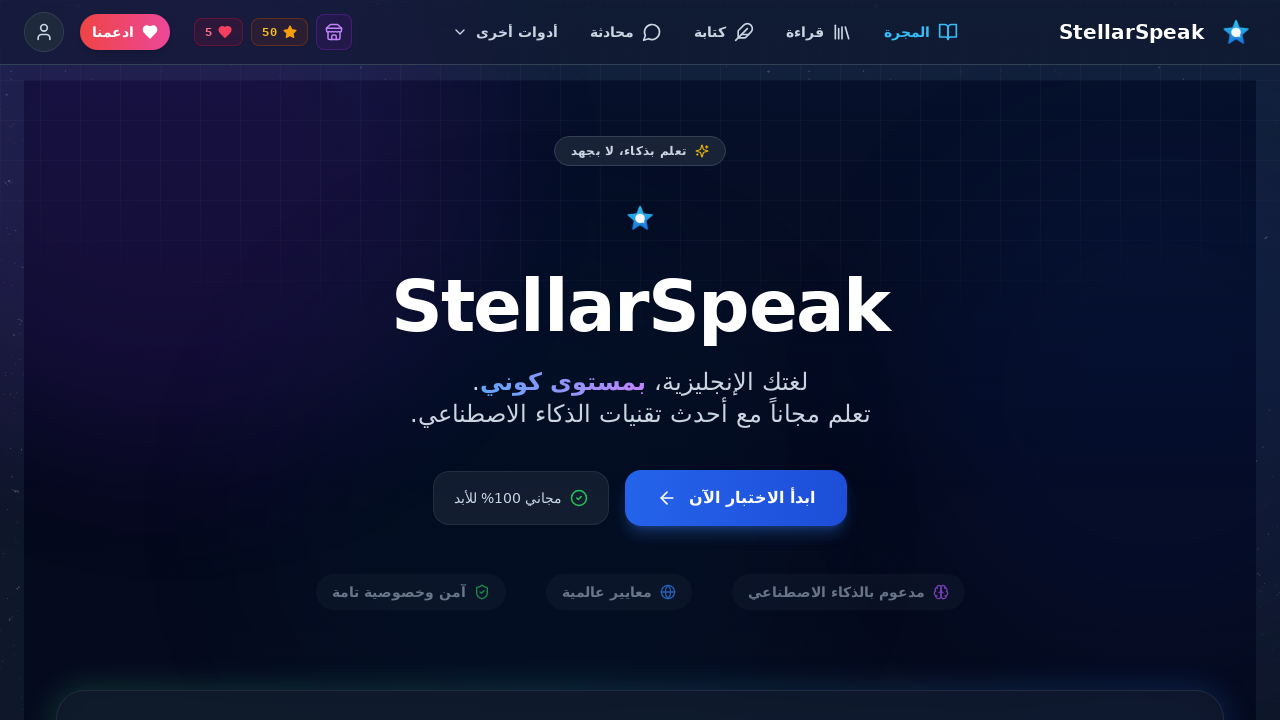